Tests keyboard input functionality by sending a DOWN arrow key press to an element and verifying the result text displays the correct key that was pressed.

Starting URL: http://the-internet.herokuapp.com/key_presses

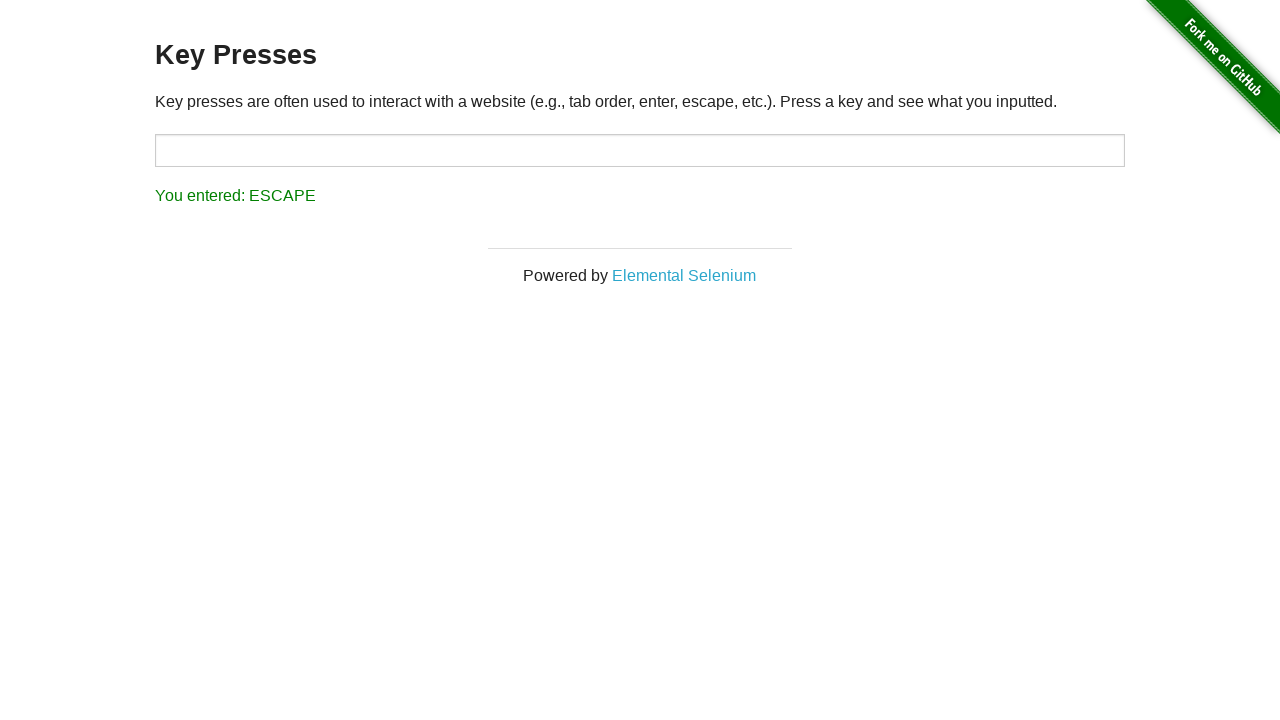

Pressed DOWN arrow key on example element on .example
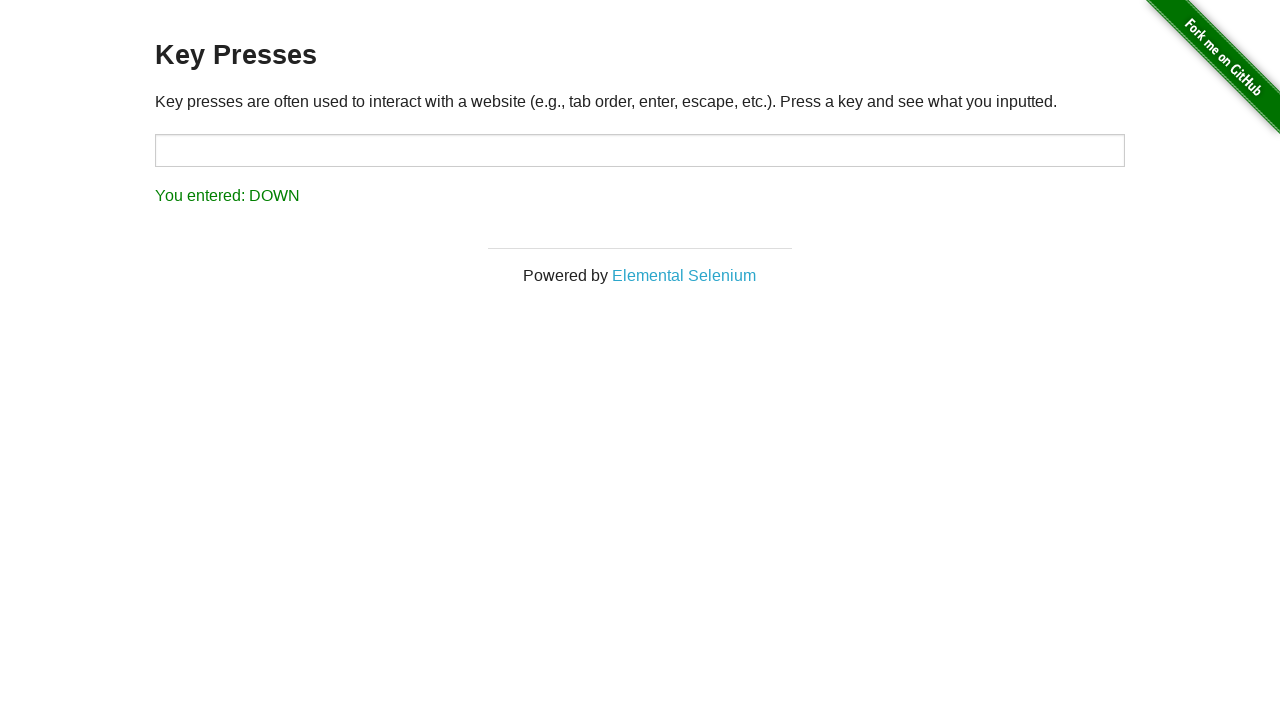

Retrieved result text from result element
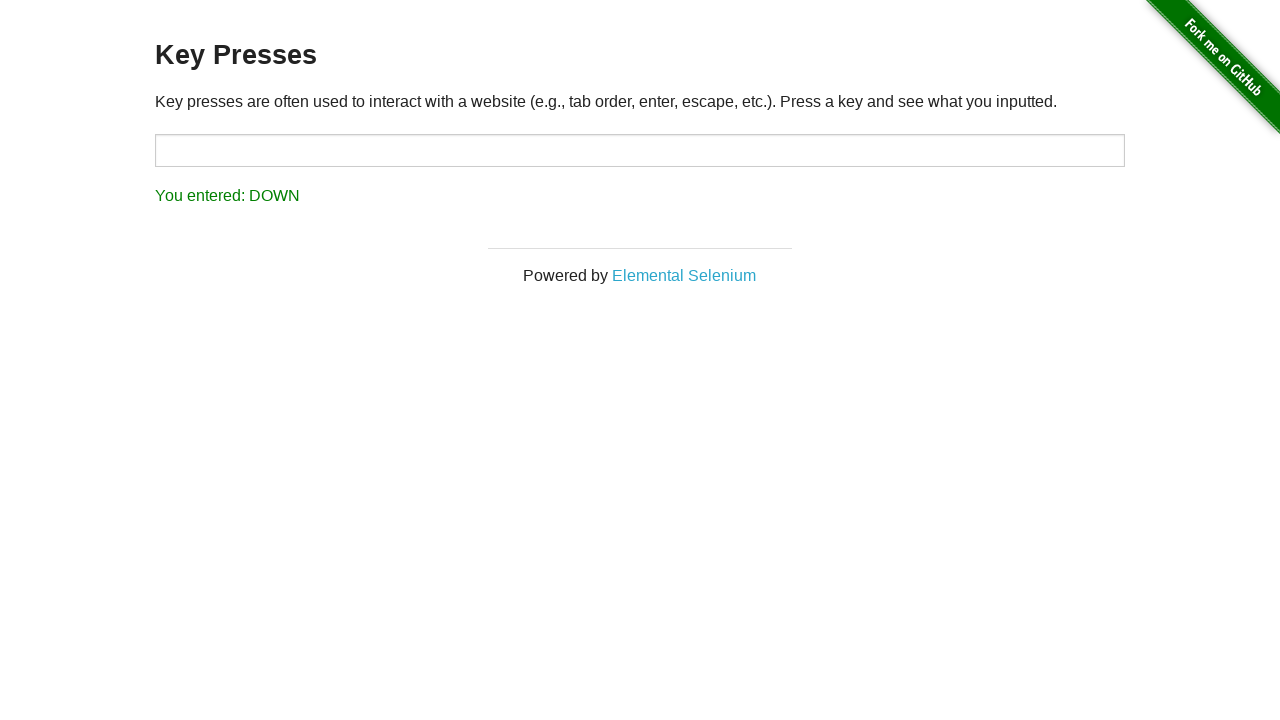

Verified result text shows 'You entered: DOWN'
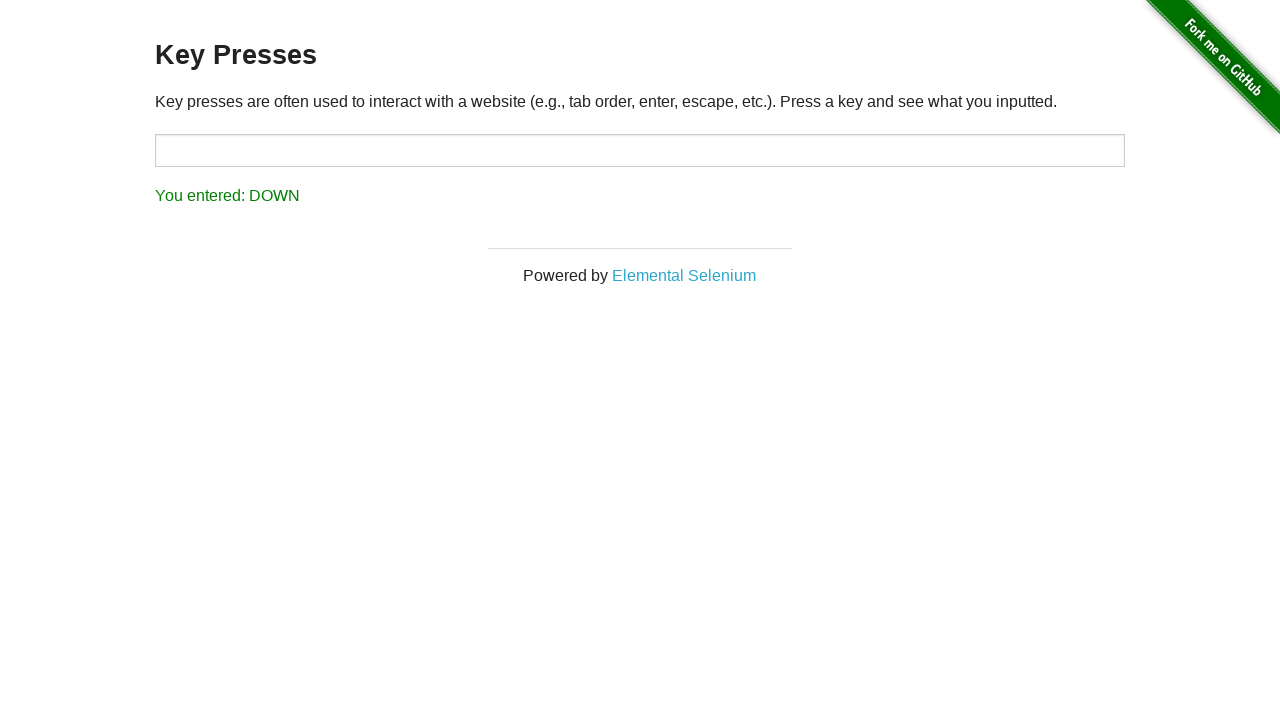

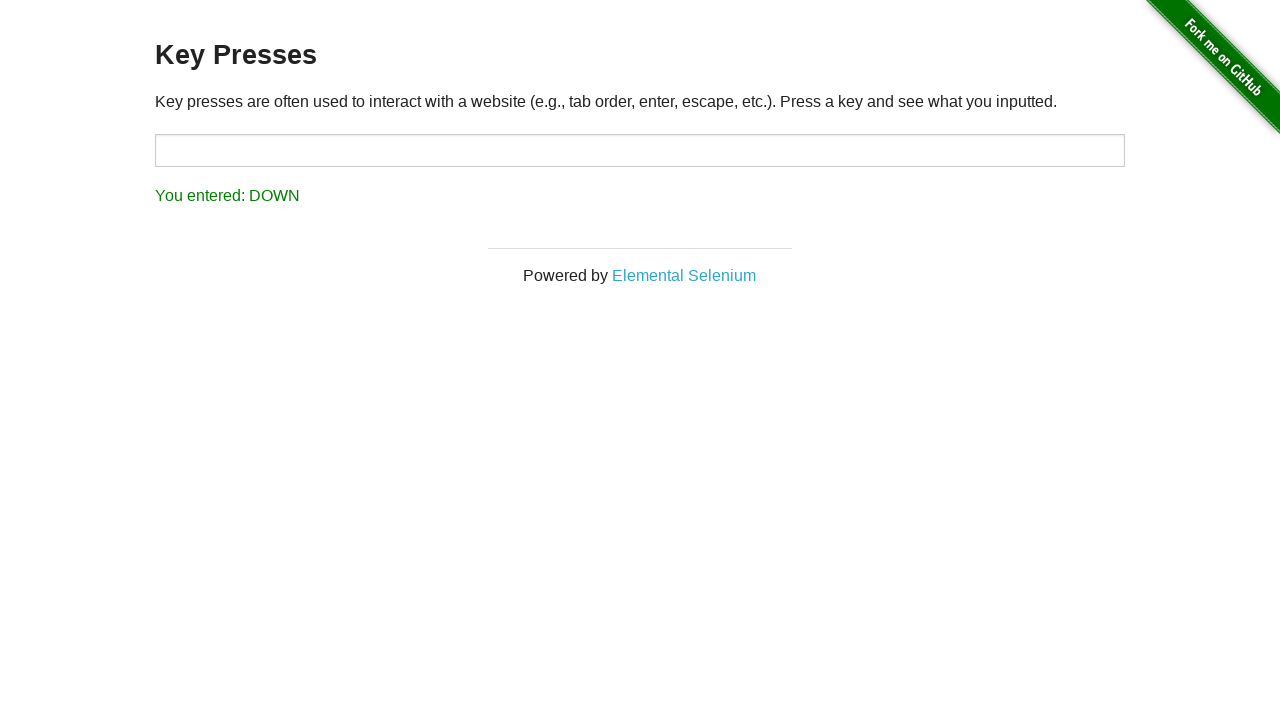